Tests drag and drop functionality by swapping column positions

Starting URL: http://the-internet.herokuapp.com/

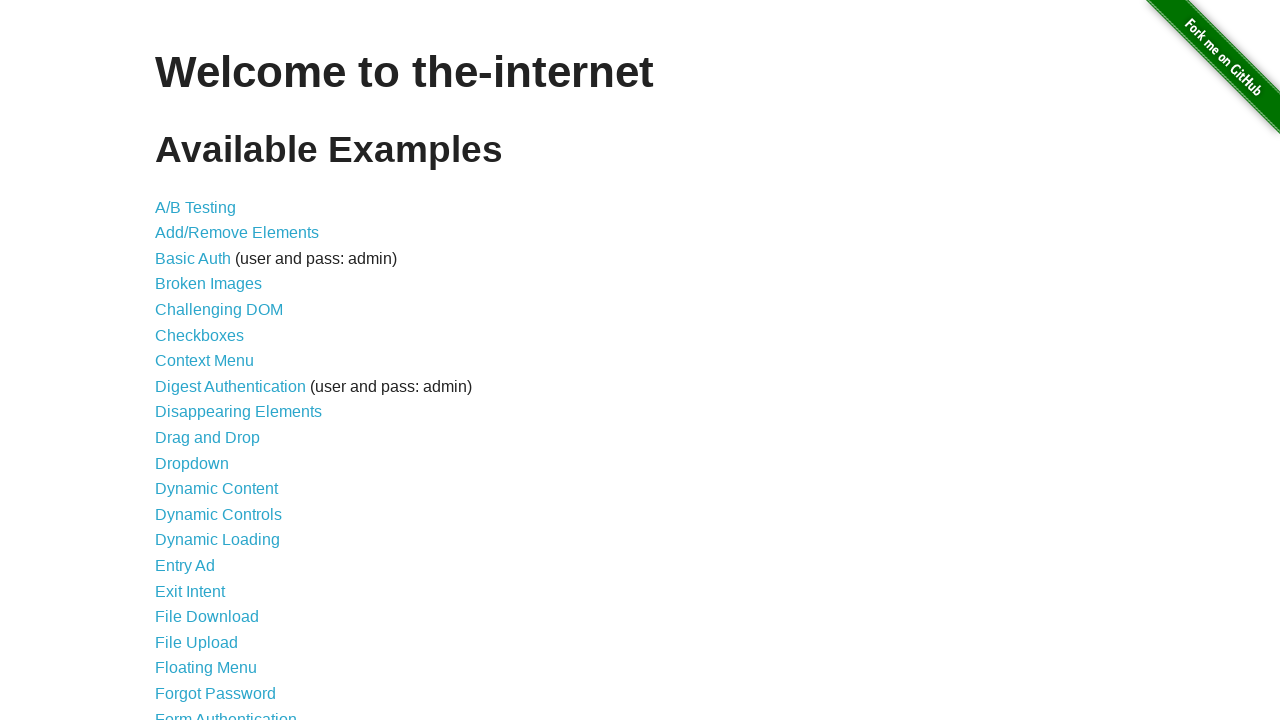

Clicked link to navigate to Drag and Drop page at (208, 438) on a[href='/drag_and_drop']
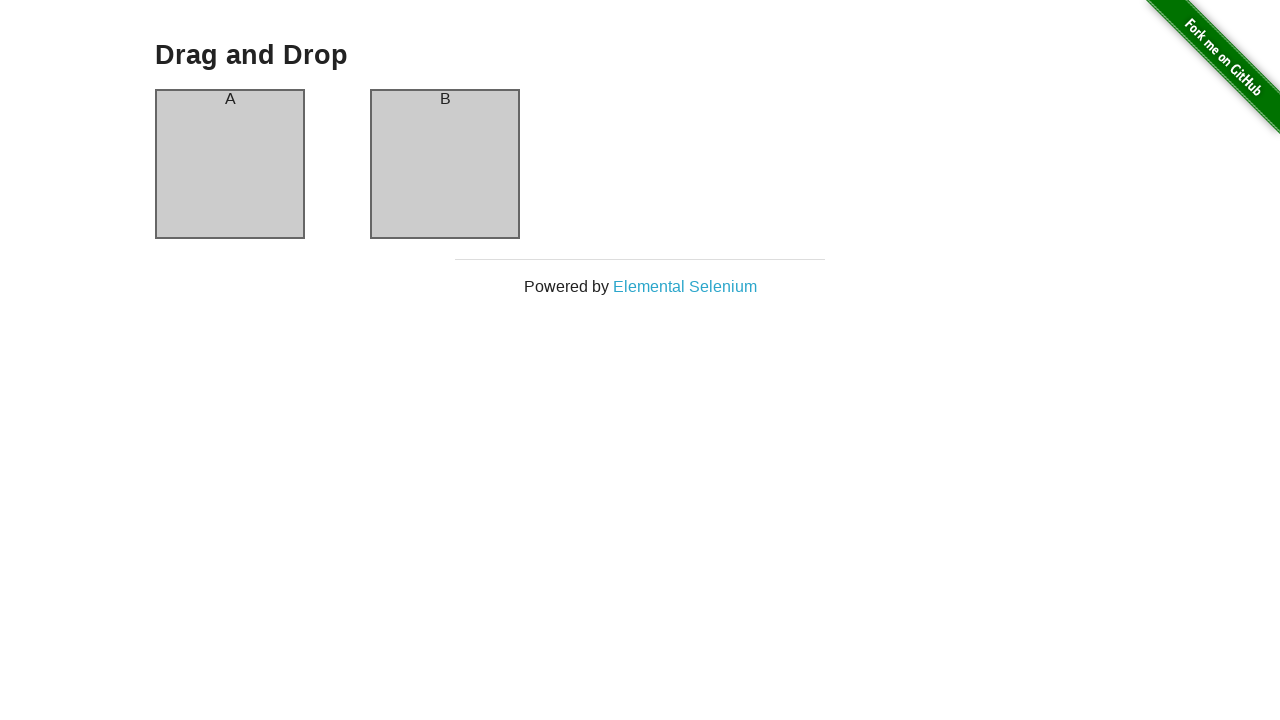

Dragged column A to column B position at (445, 164)
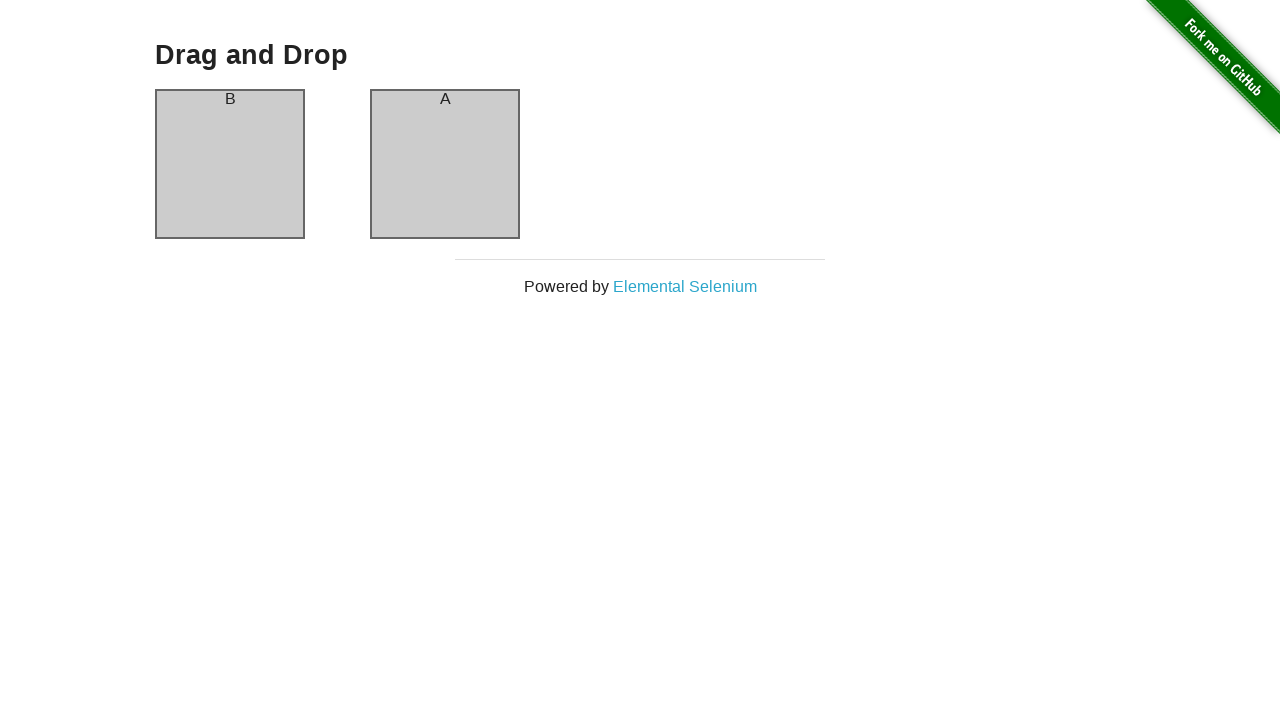

Dragged column B back to column A position at (230, 164)
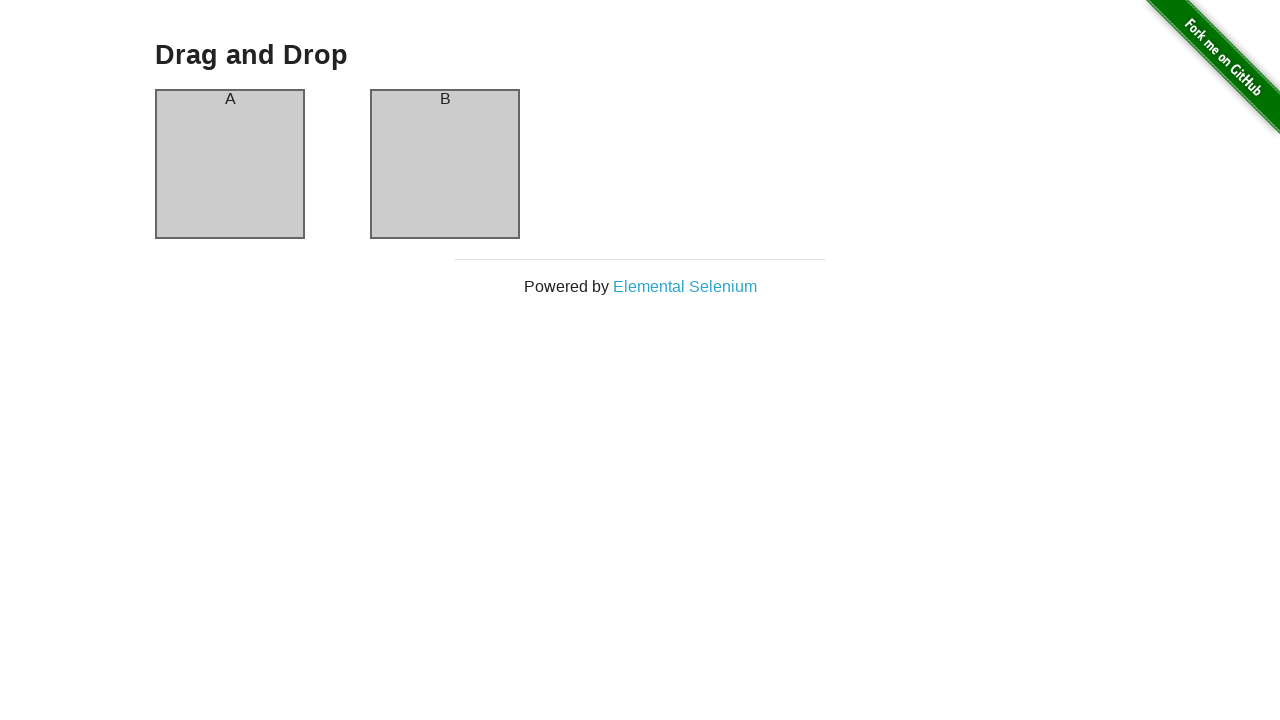

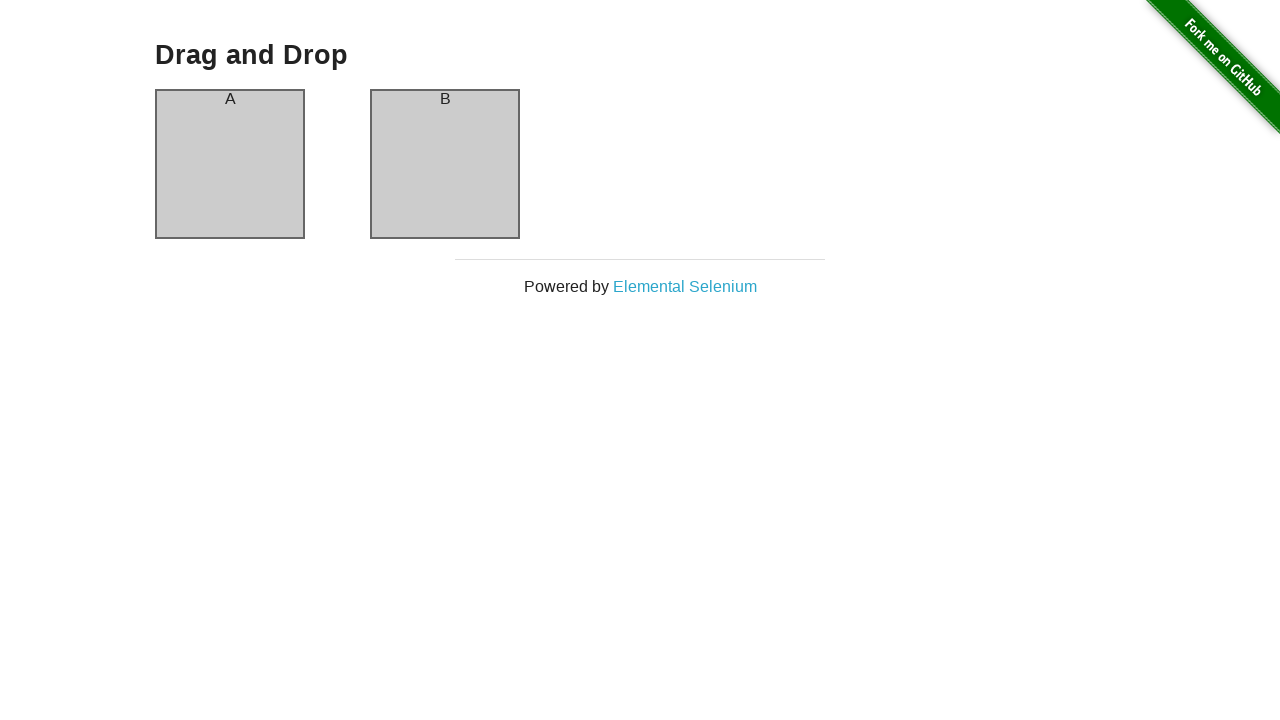